Tests mouse hover functionality by hovering over a "Mouse Hover" element to reveal a dropdown menu, then clicking the "Reload" option

Starting URL: https://rahulshettyacademy.com/AutomationPractice/

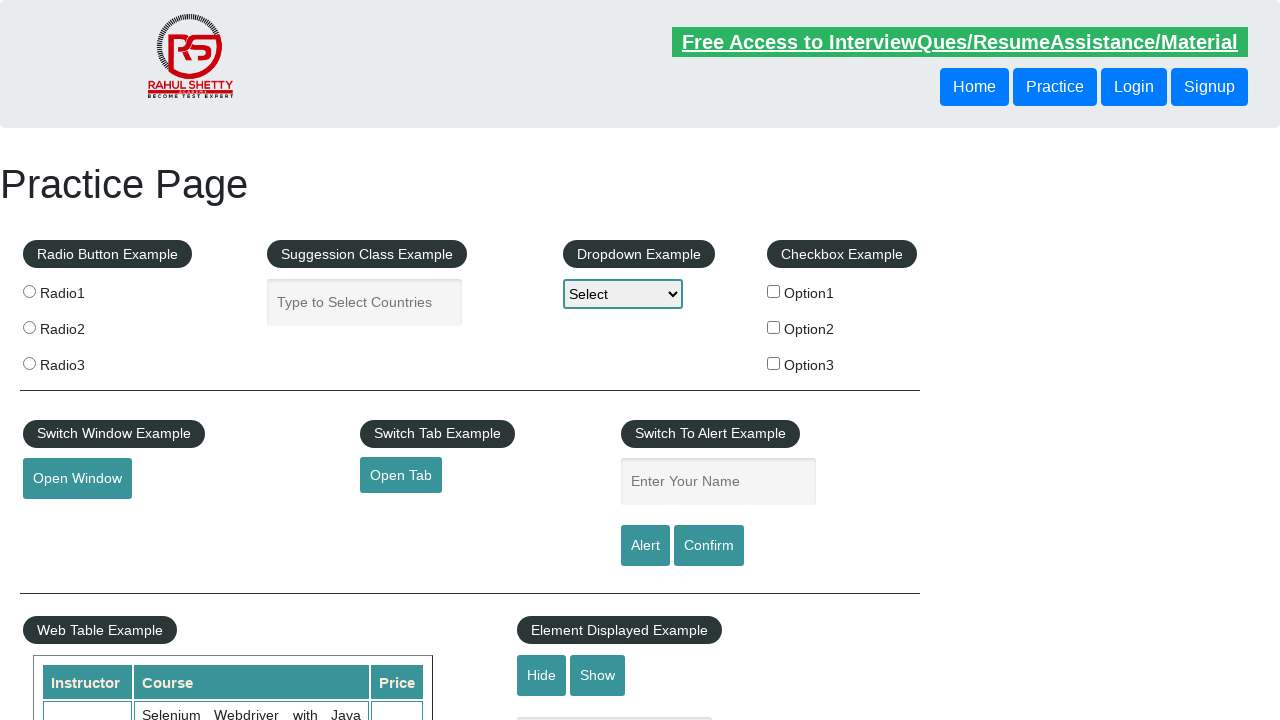

Hovered over 'Mouse Hover' element to reveal dropdown menu at (83, 361) on #mousehover
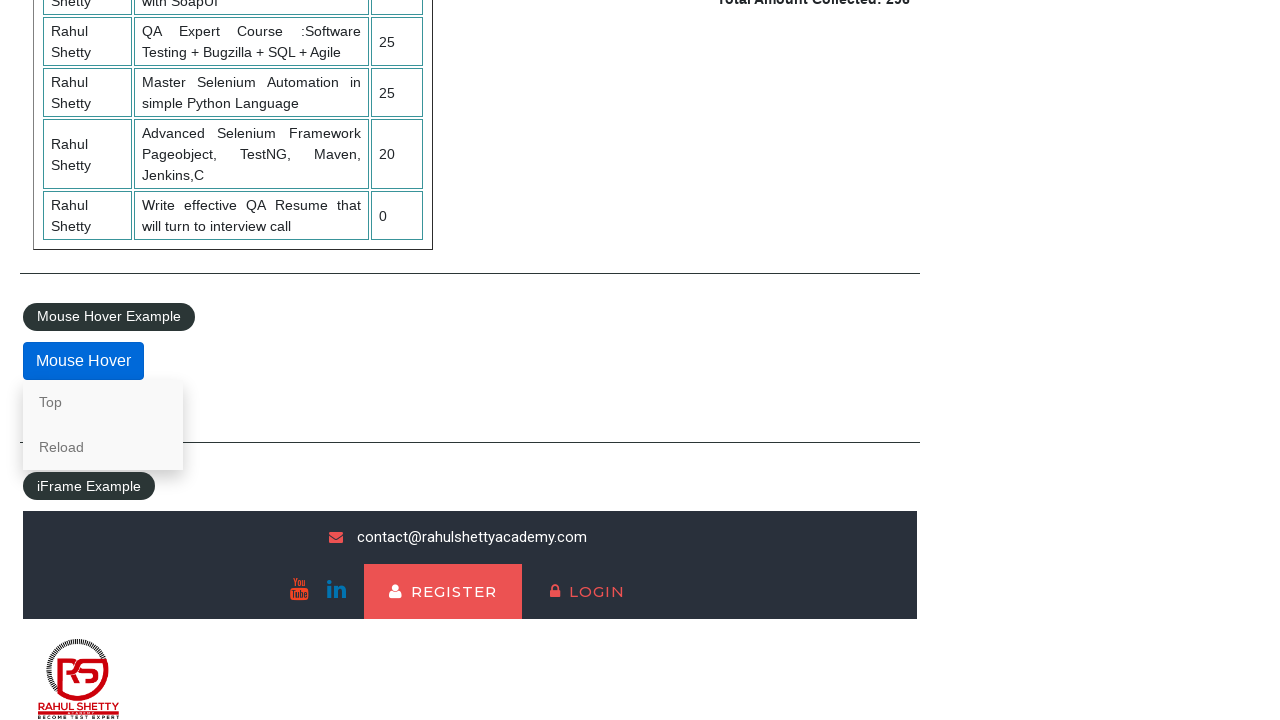

Clicked 'Reload' option from dropdown menu at (103, 447) on a:text('Reload')
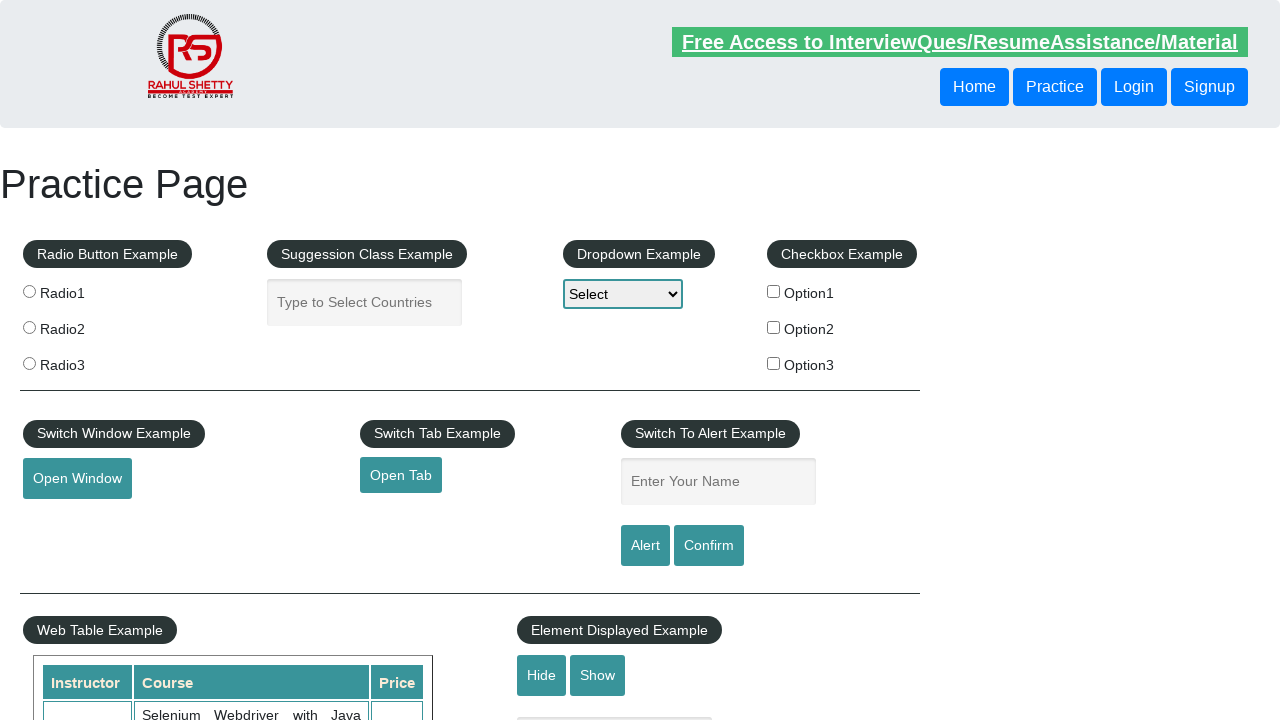

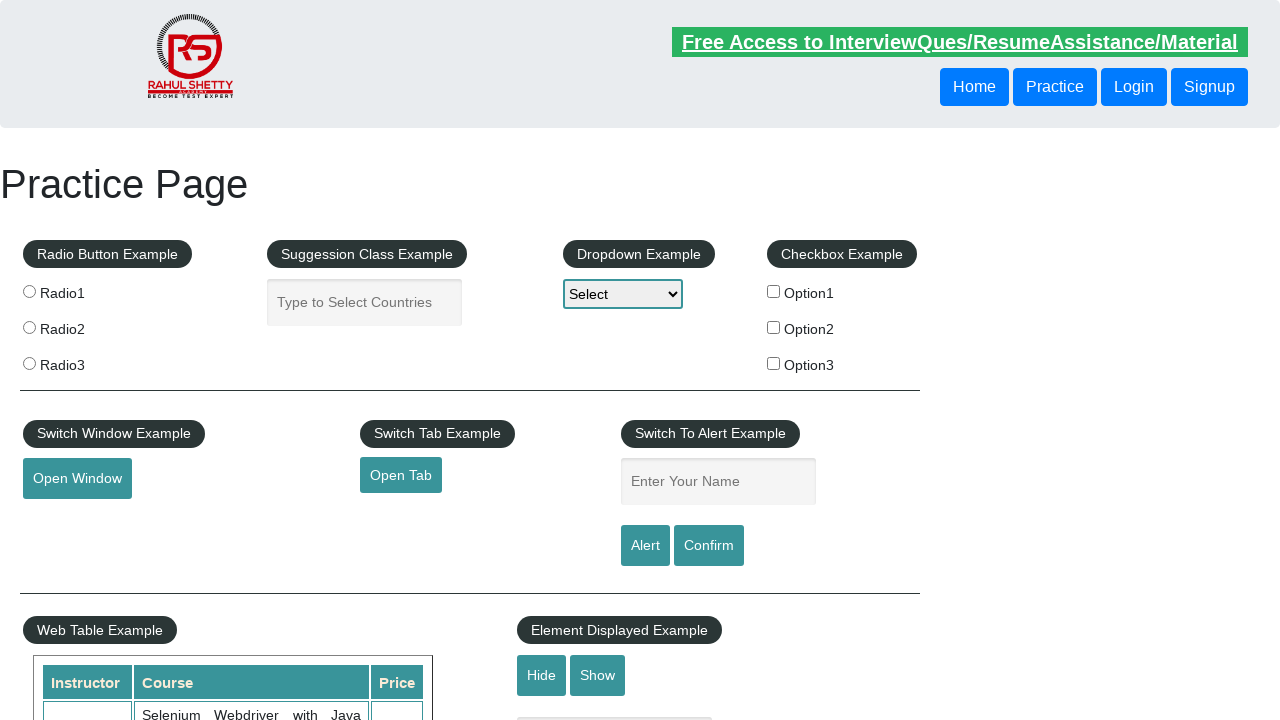